Navigates to MakeMyTrip website and verifies that the URL contains "makemytrip"

Starting URL: https://www.makemytrip.com/

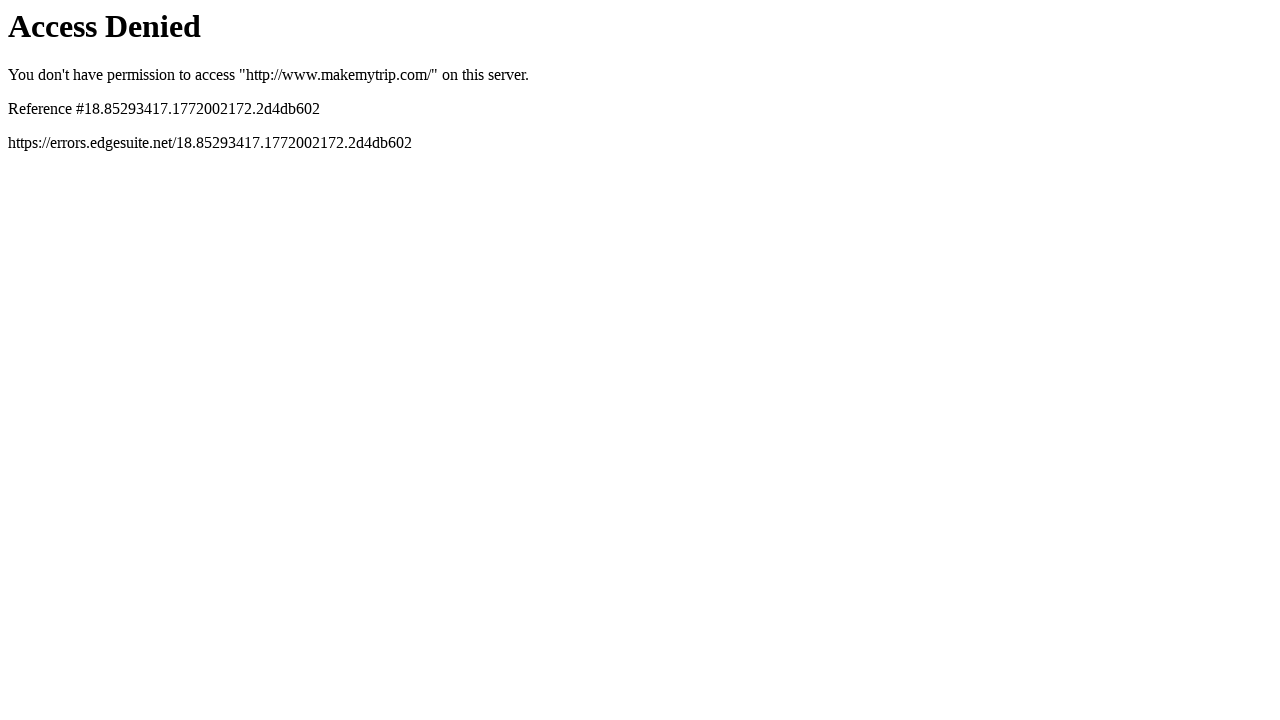

Navigated to MakeMyTrip website
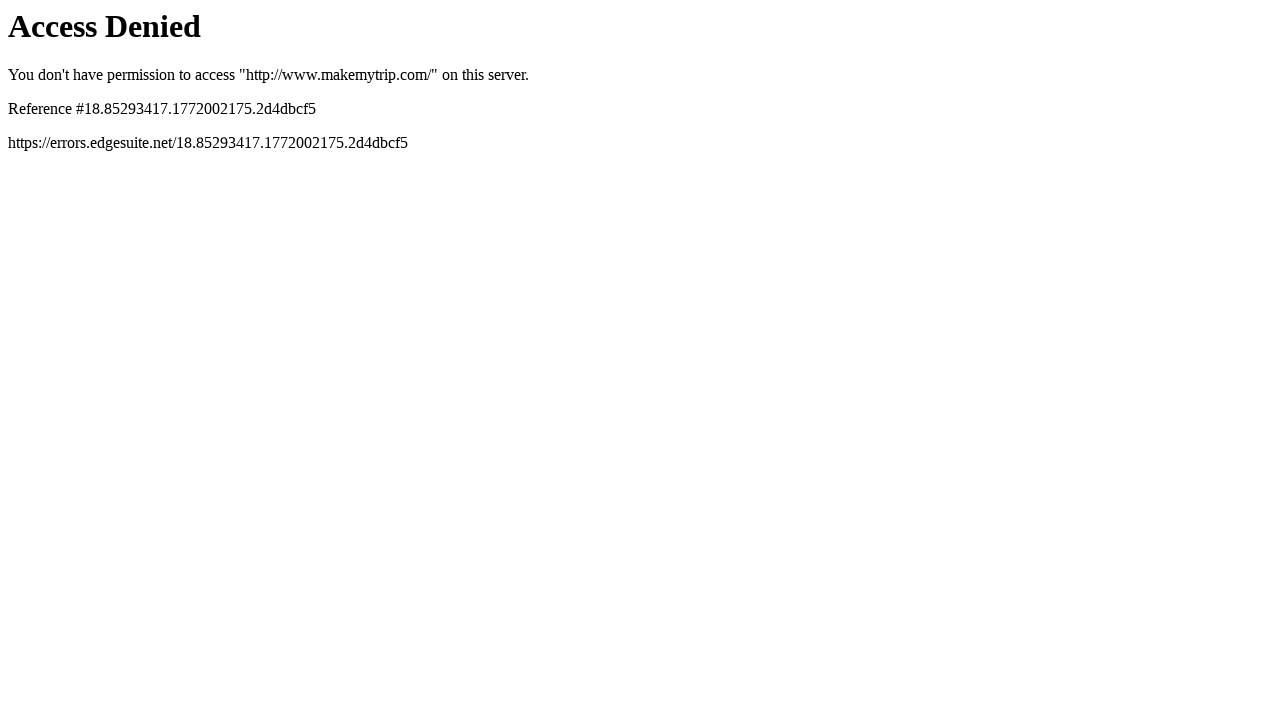

Verified that URL contains 'makemytrip'
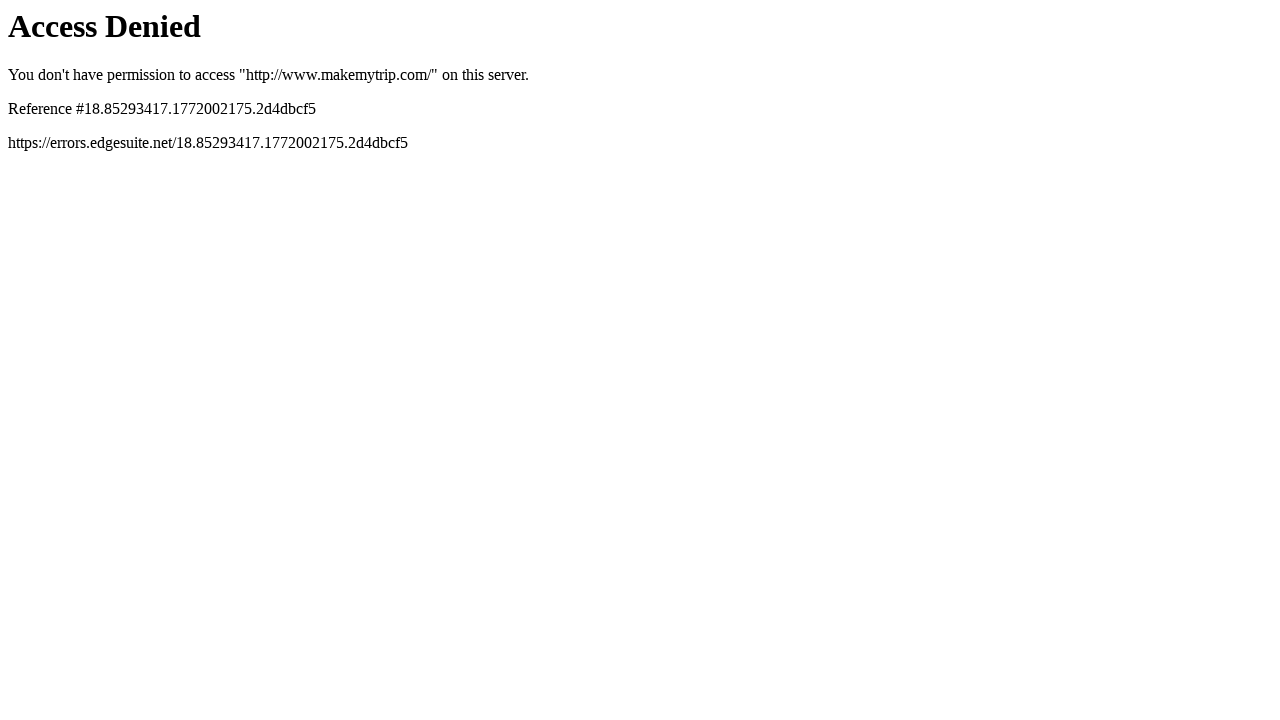

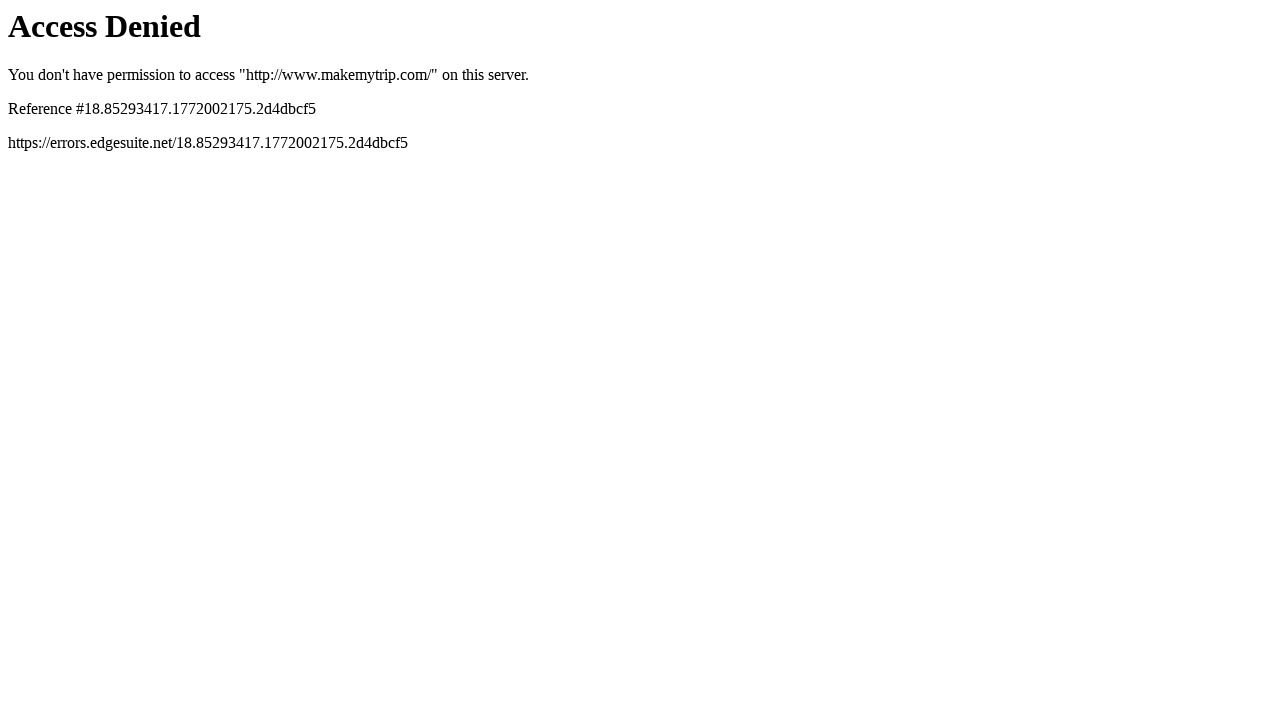